Tests a wait scenario where the script waits for a button to become clickable, clicks it, and verifies a success message appears

Starting URL: http://suninjuly.github.io/wait2.html

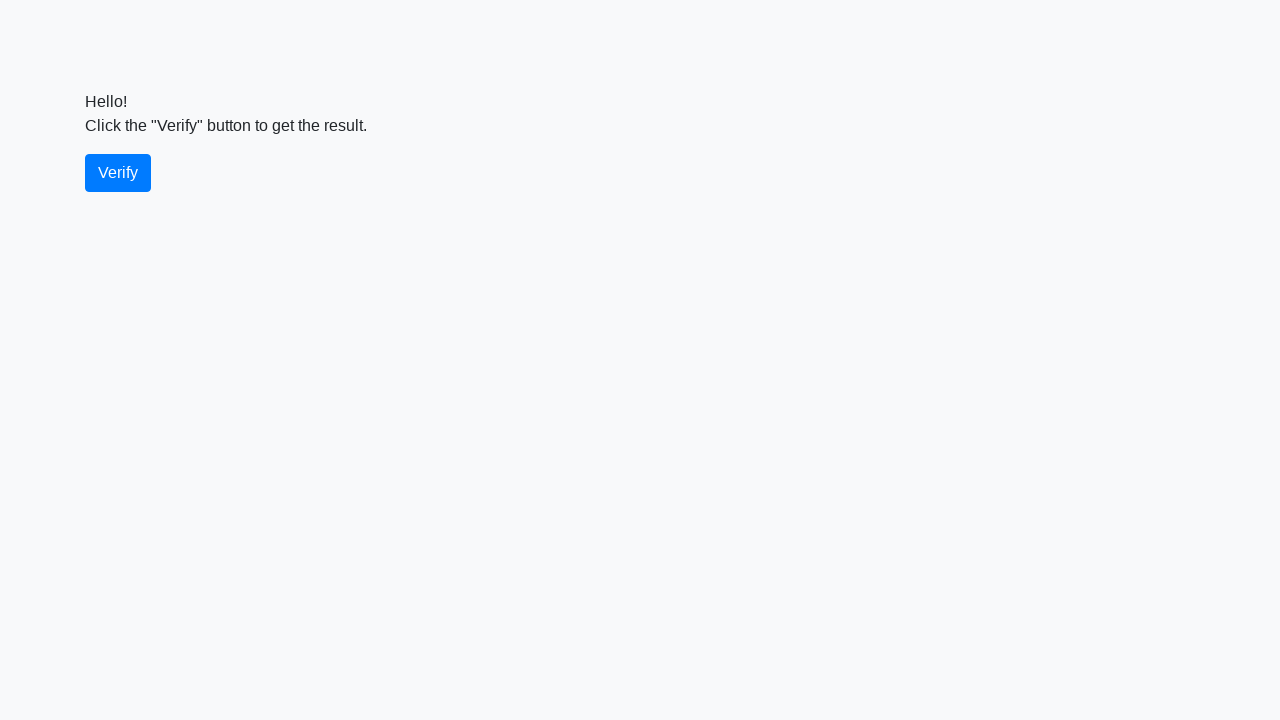

Waited for verify button to become visible
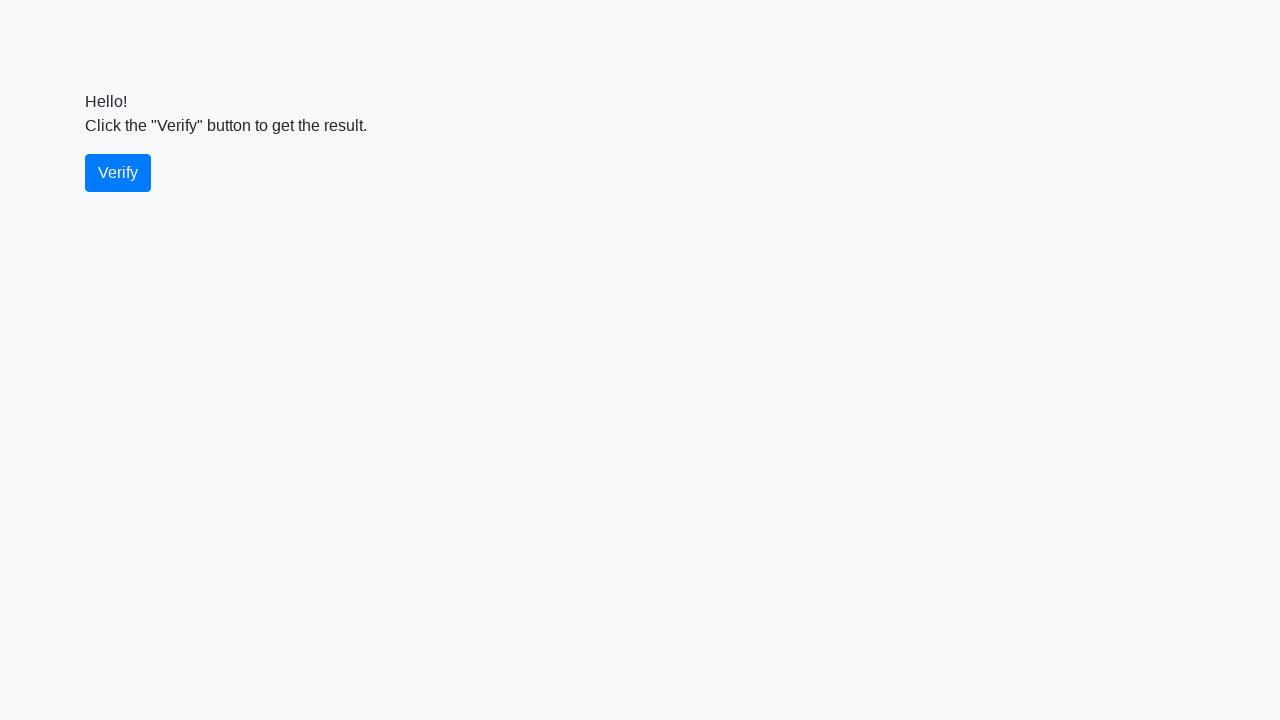

Clicked the verify button at (118, 173) on #verify
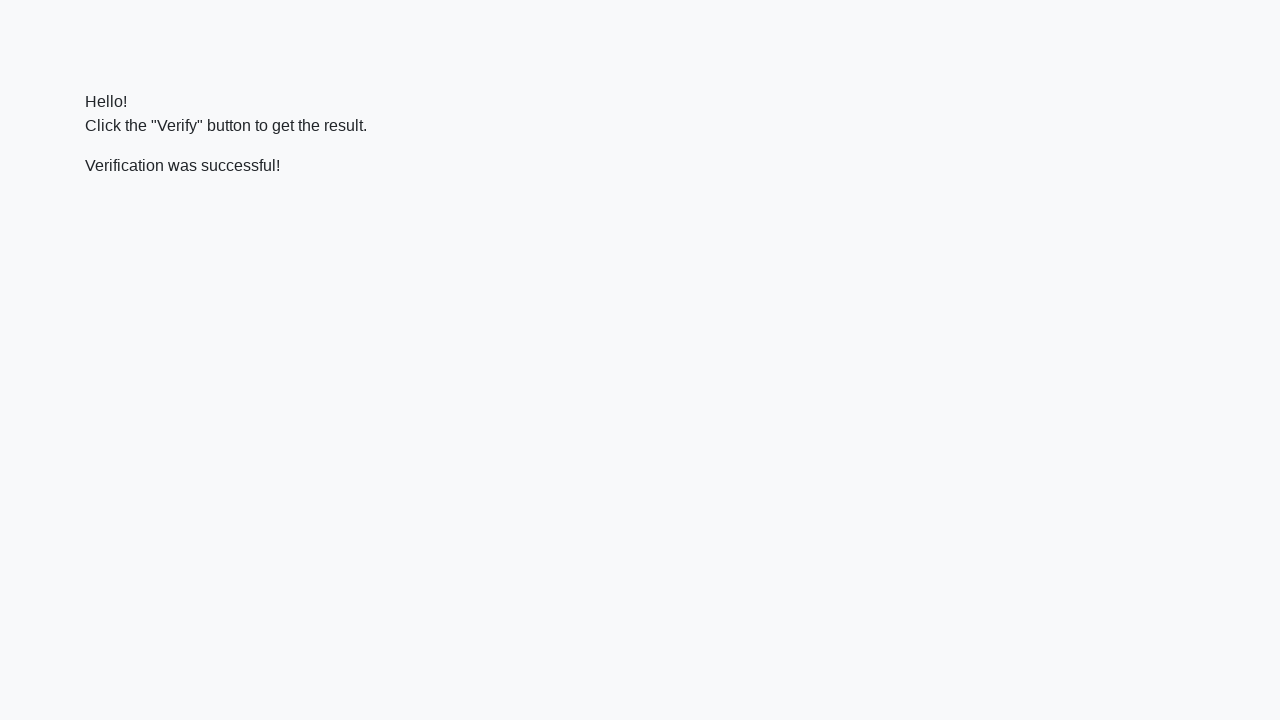

Success message appeared on the page
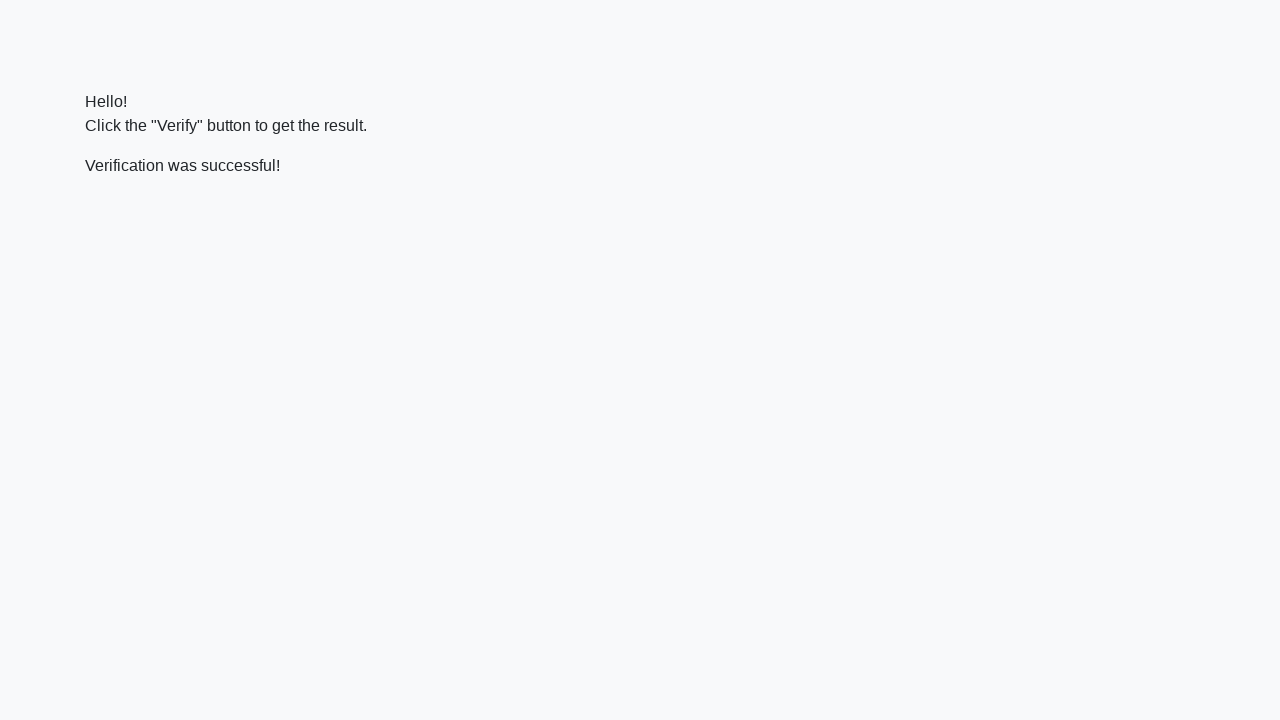

Located the success message element
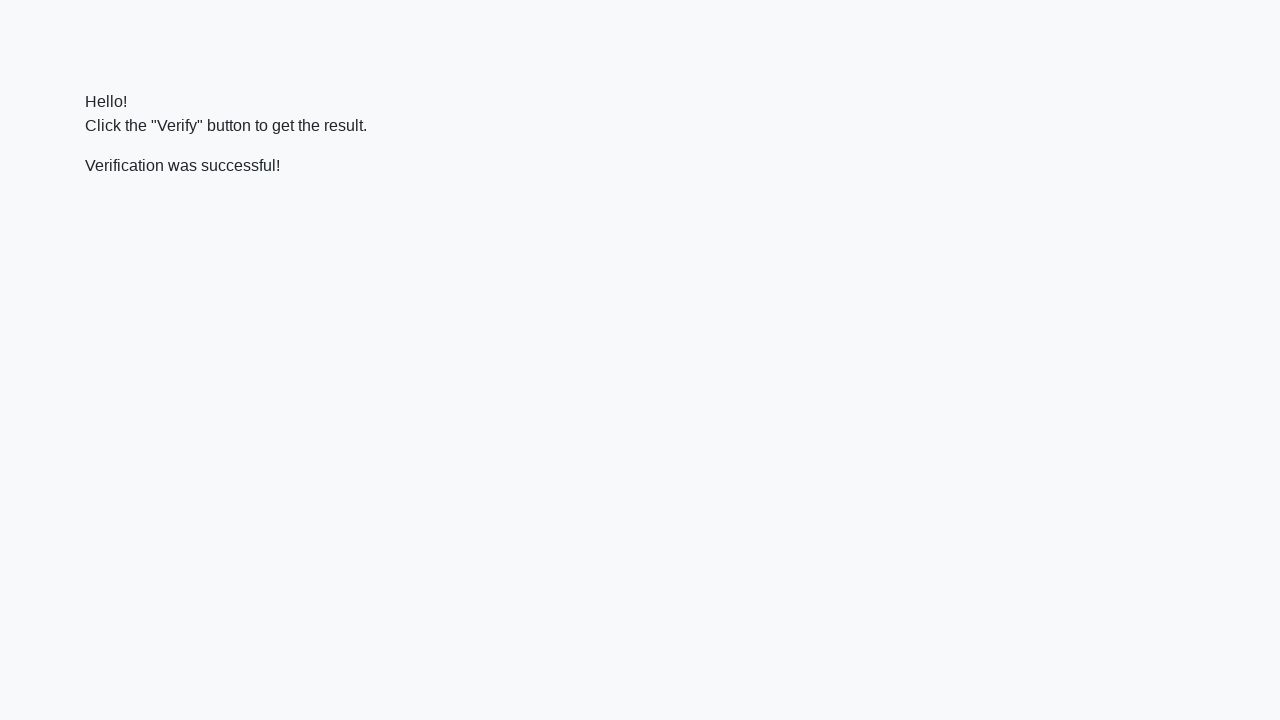

Verified that success message contains 'successful' text
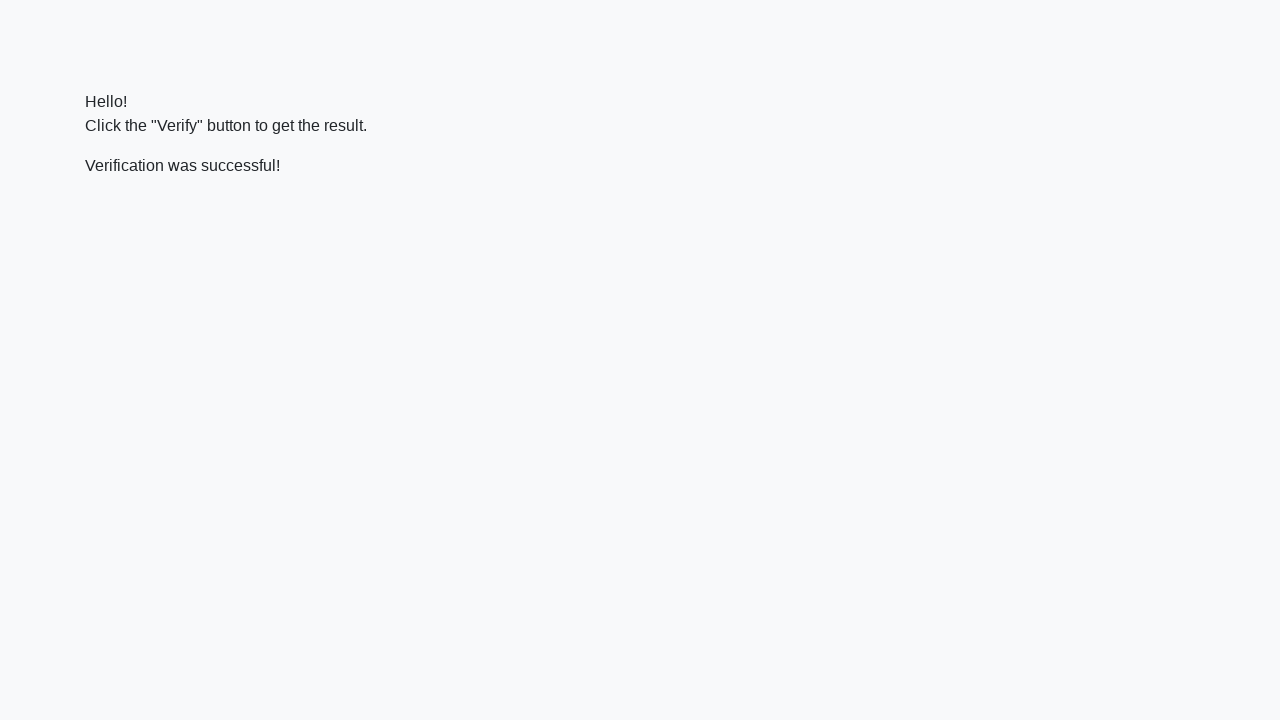

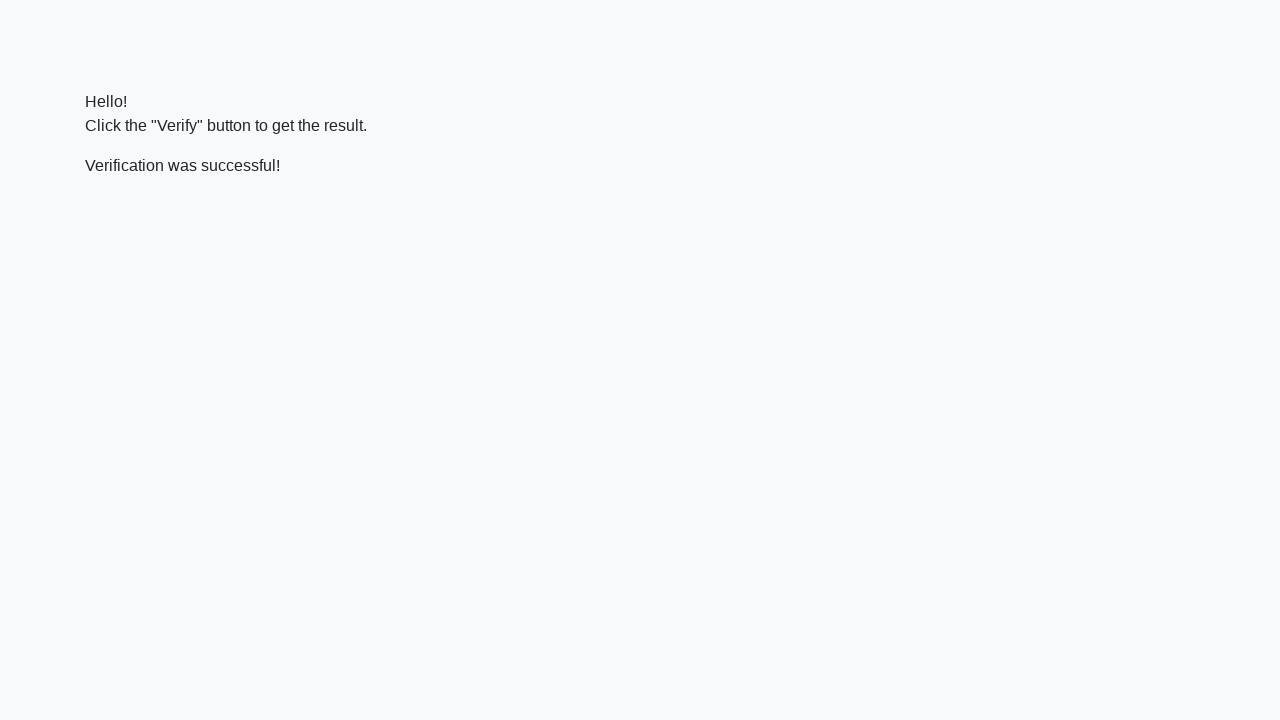